Tests clicking a button with a dynamic ID multiple times on the UI Testing Playground site to verify that elements with dynamic IDs can be reliably located and interacted with.

Starting URL: http://uitestingplayground.com/dynamicid

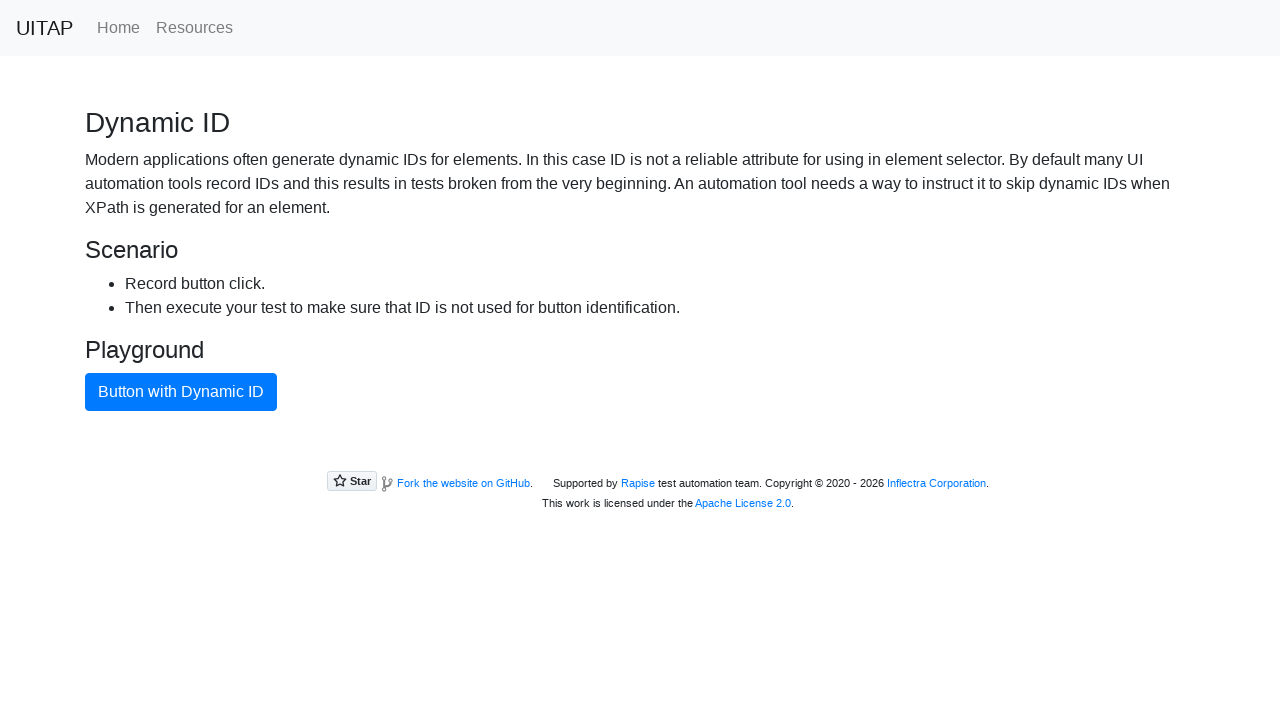

Clicked button with dynamic ID (first click) at (181, 392) on xpath=//button[text()="Button with Dynamic ID"]
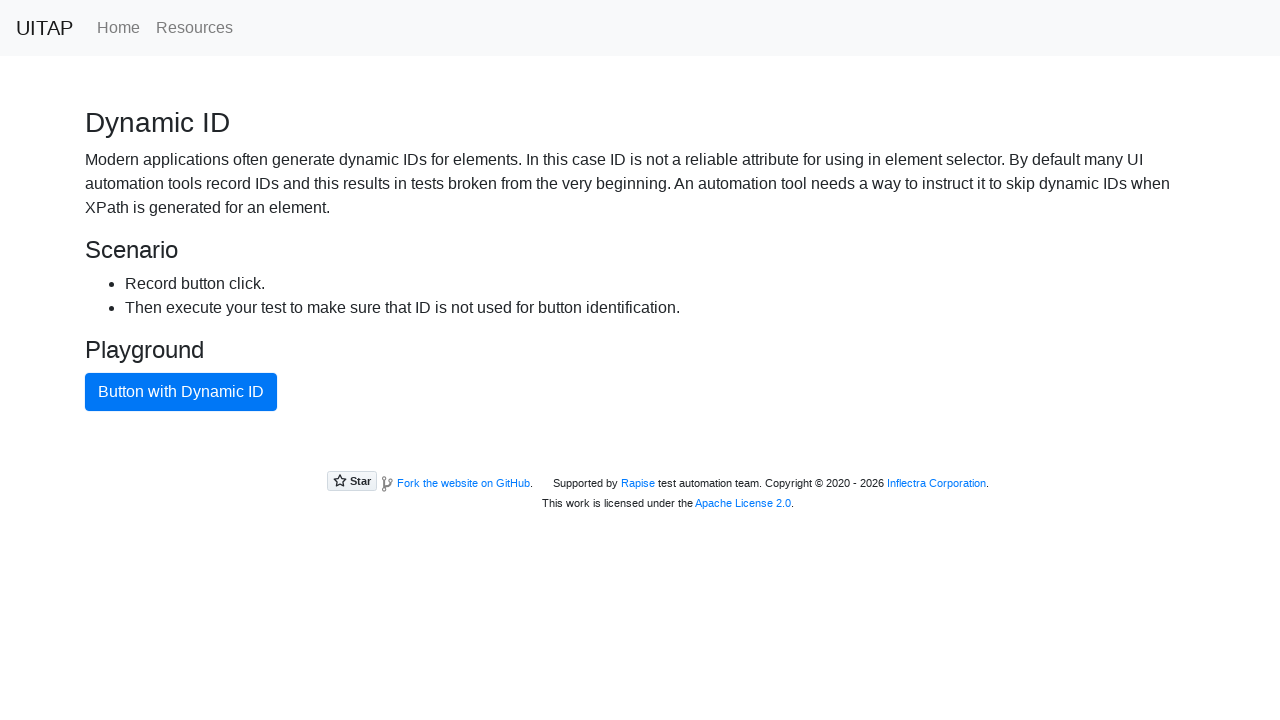

Waited 2 seconds before click iteration 1
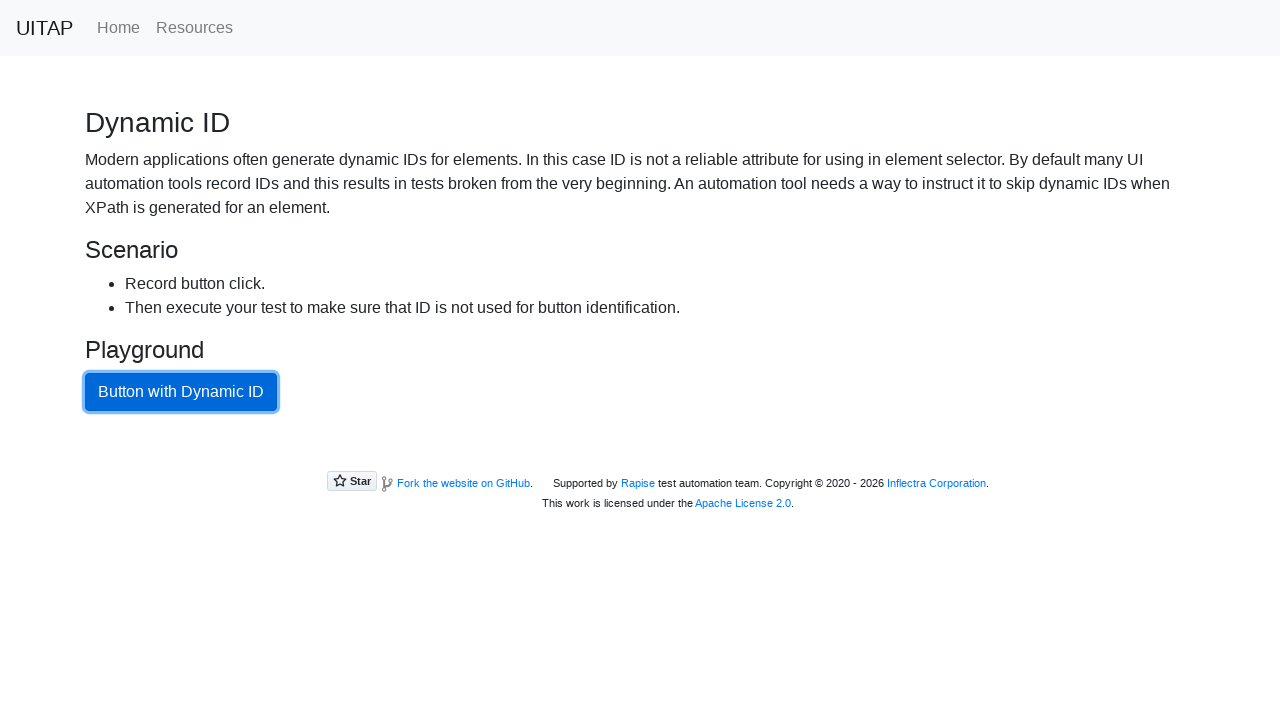

Clicked button with dynamic ID (click 2 of 4) at (181, 392) on xpath=//button[text()="Button with Dynamic ID"]
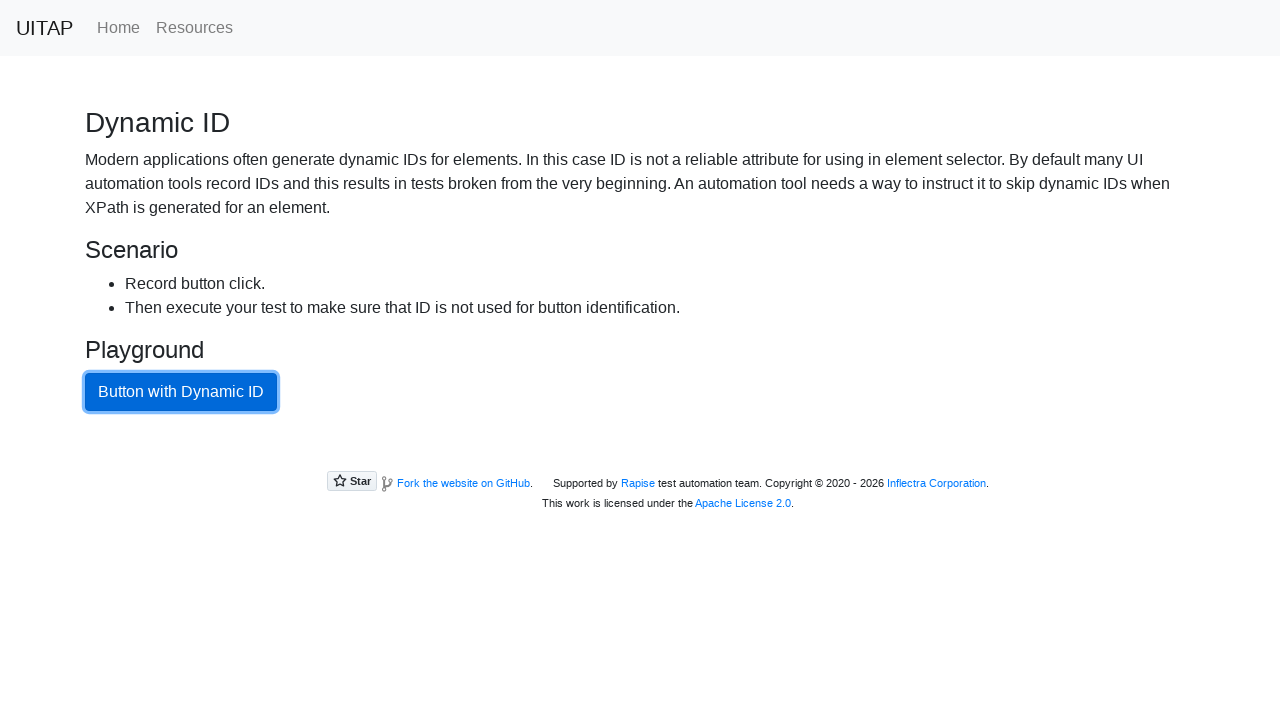

Waited 2 seconds before click iteration 2
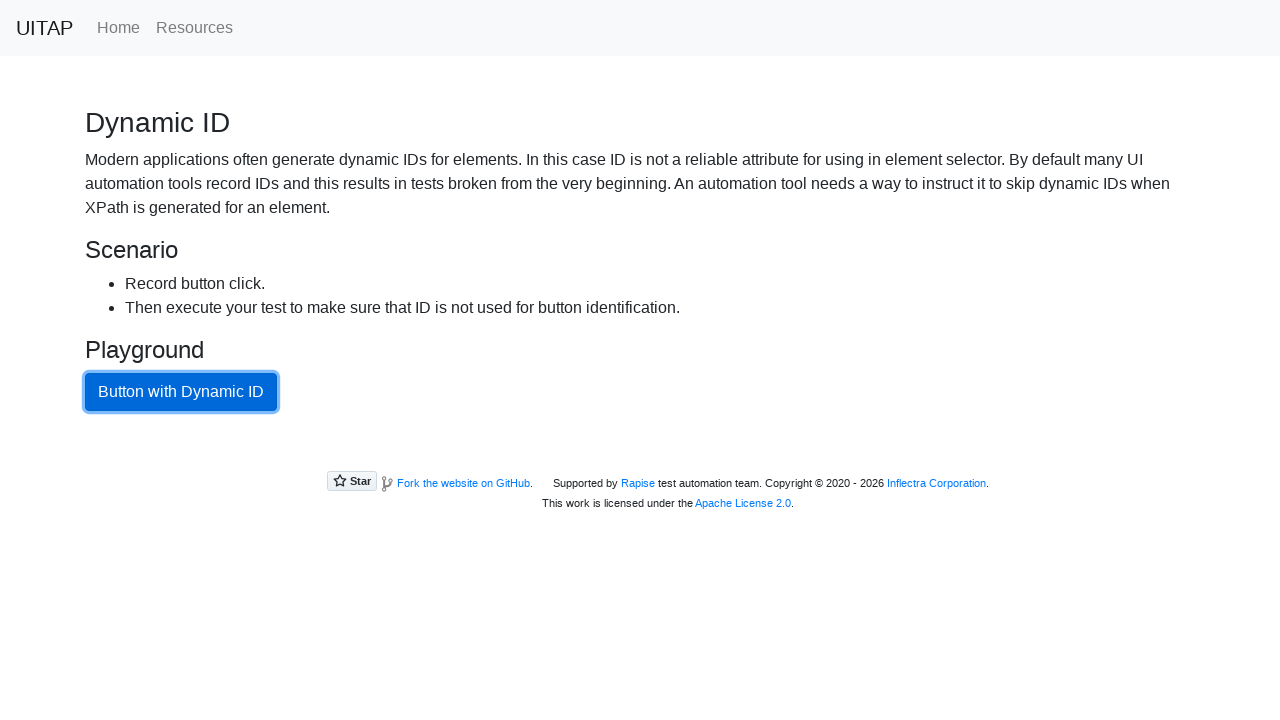

Clicked button with dynamic ID (click 3 of 4) at (181, 392) on xpath=//button[text()="Button with Dynamic ID"]
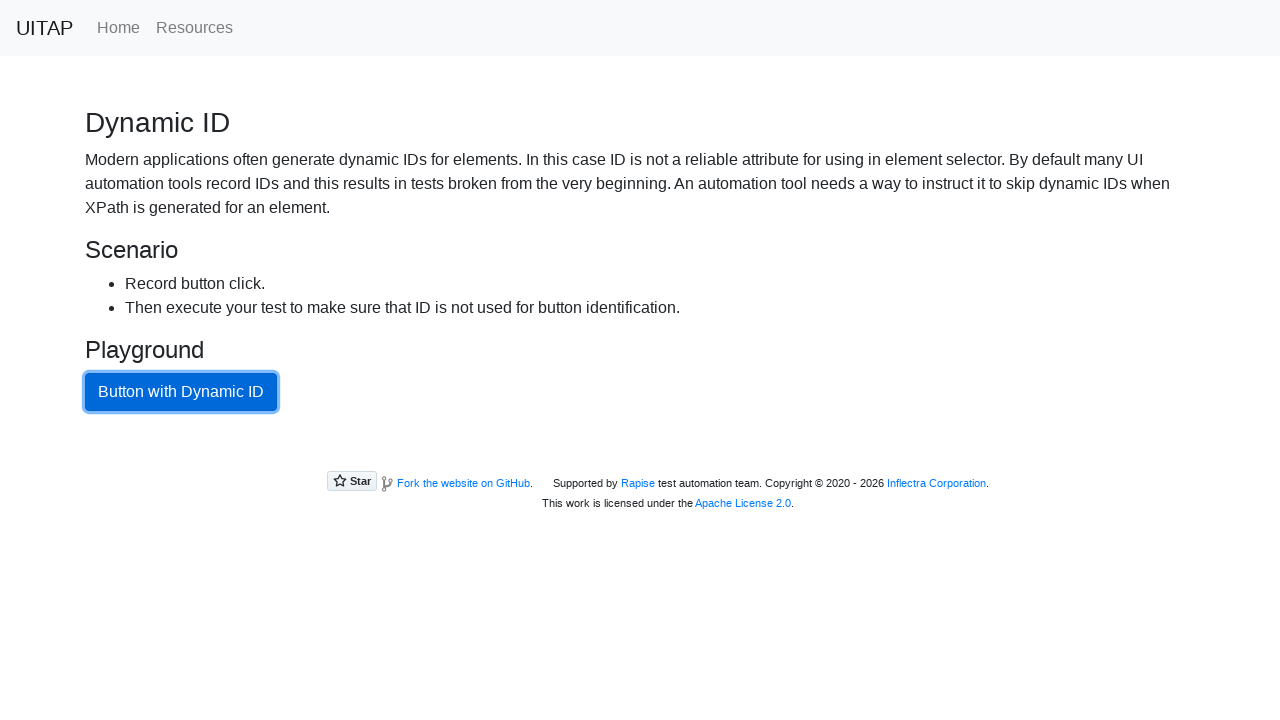

Waited 2 seconds before click iteration 3
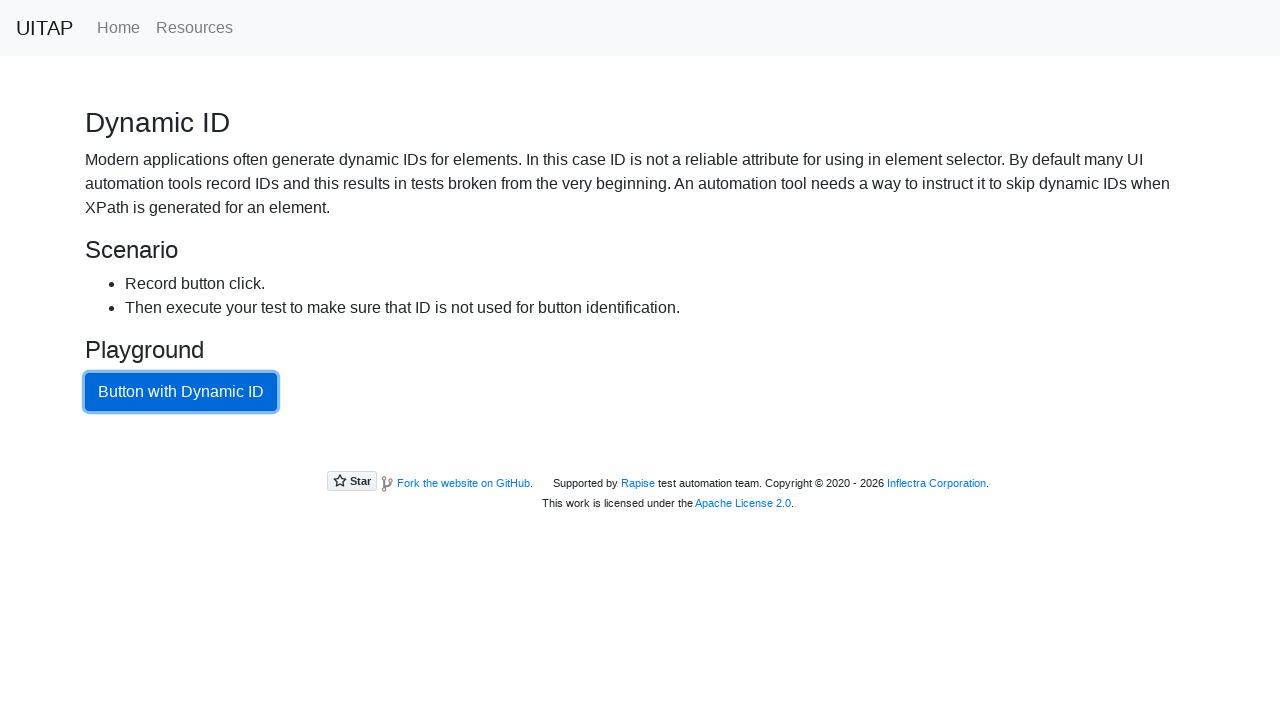

Clicked button with dynamic ID (click 4 of 4) at (181, 392) on xpath=//button[text()="Button with Dynamic ID"]
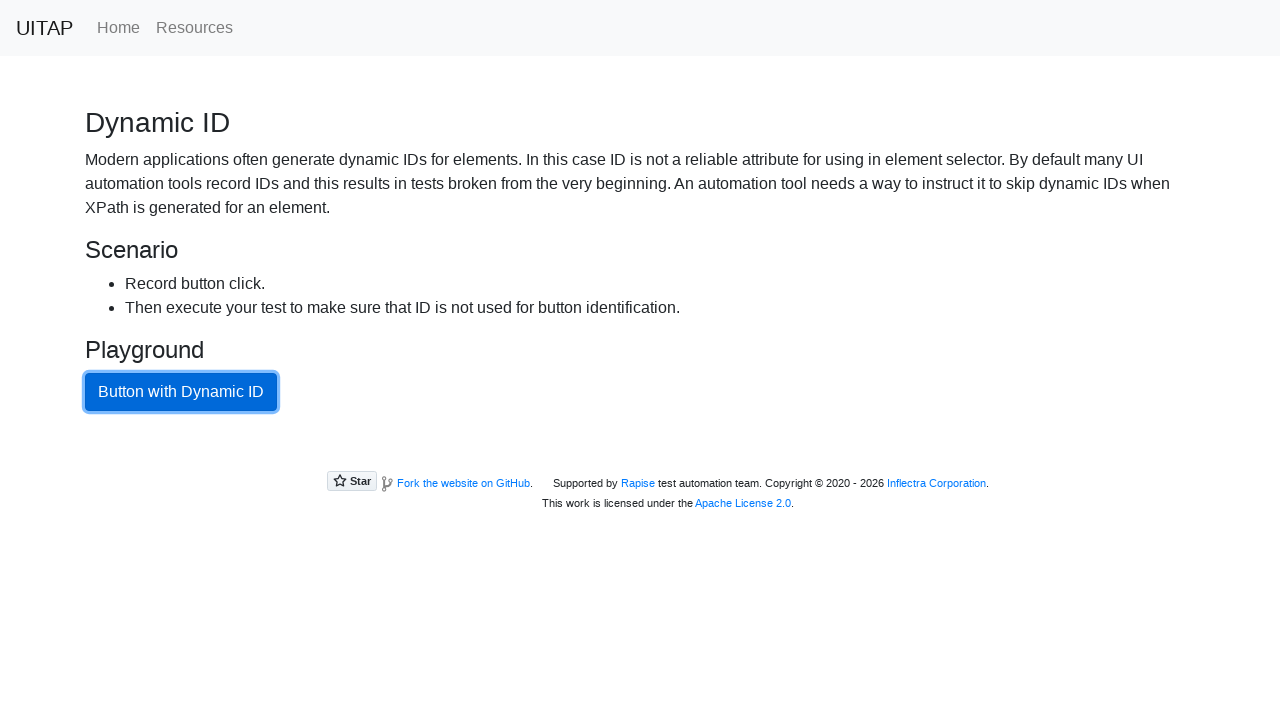

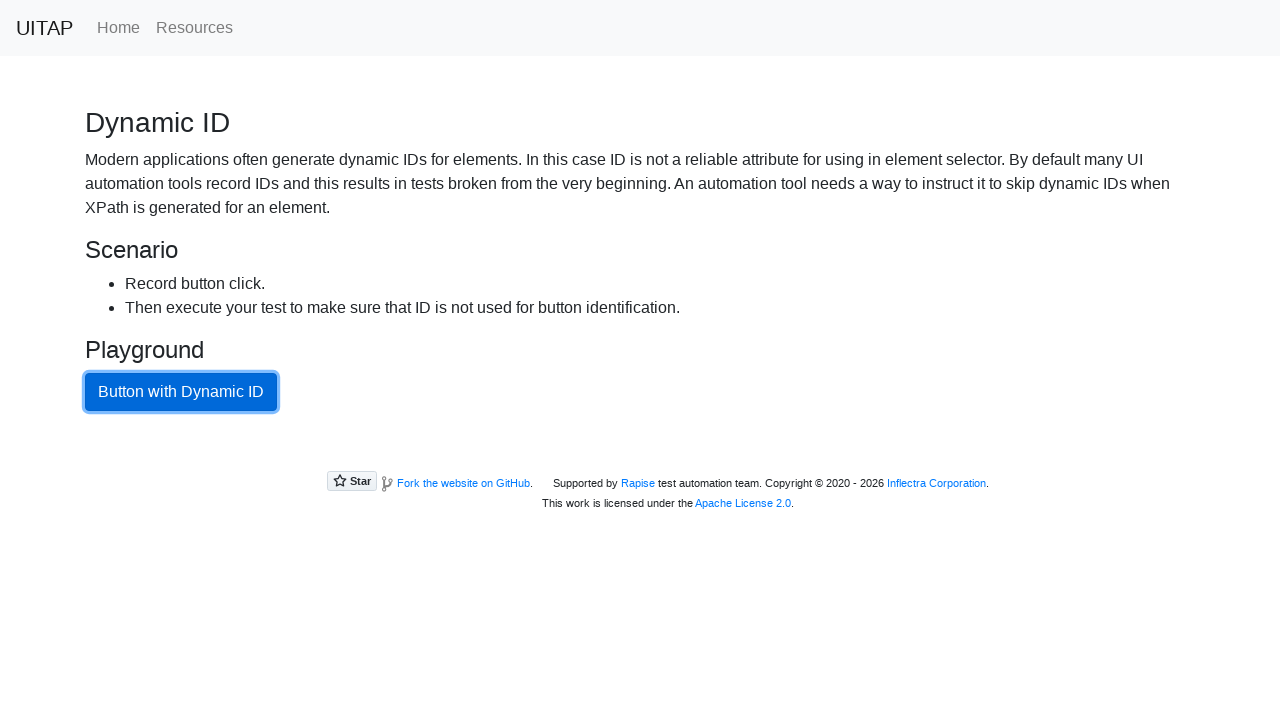